Clicks on navigation links and verifies the page routes correctly

Starting URL: https://webshop-agil-testautomatiserare.netlify.app/

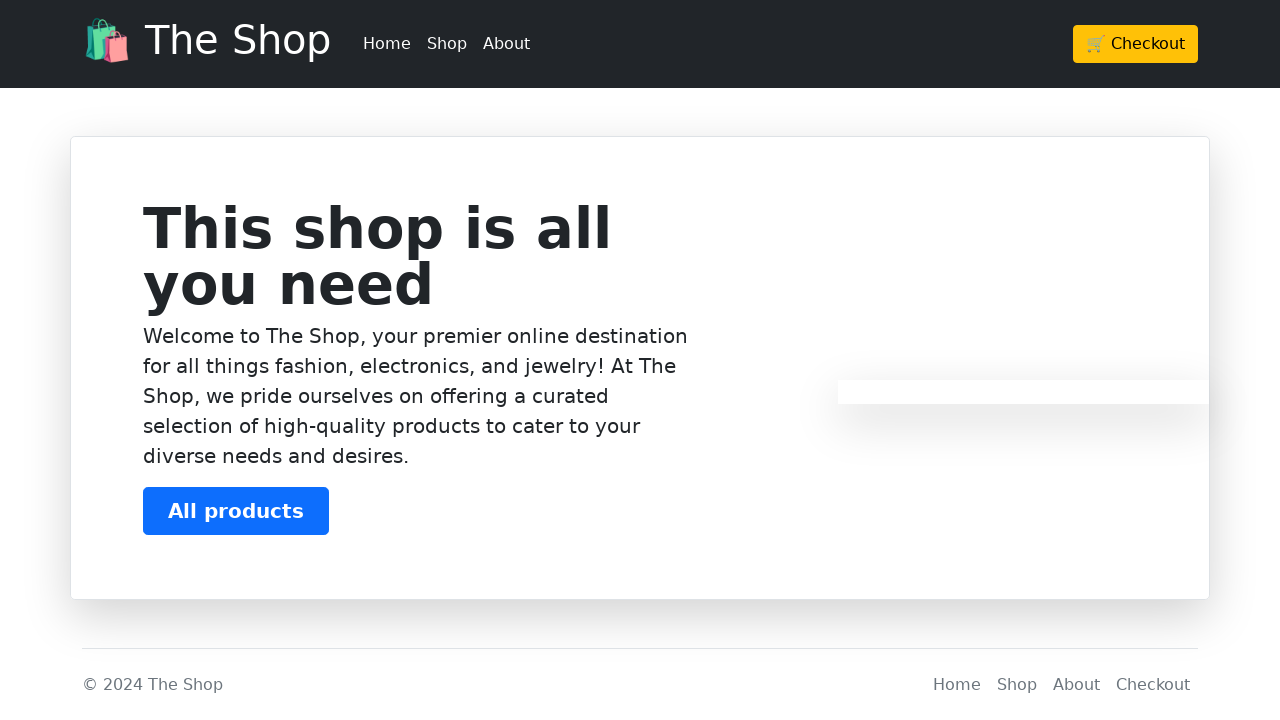

Clicked on Shop navigation link at (447, 44) on a:text('Shop')
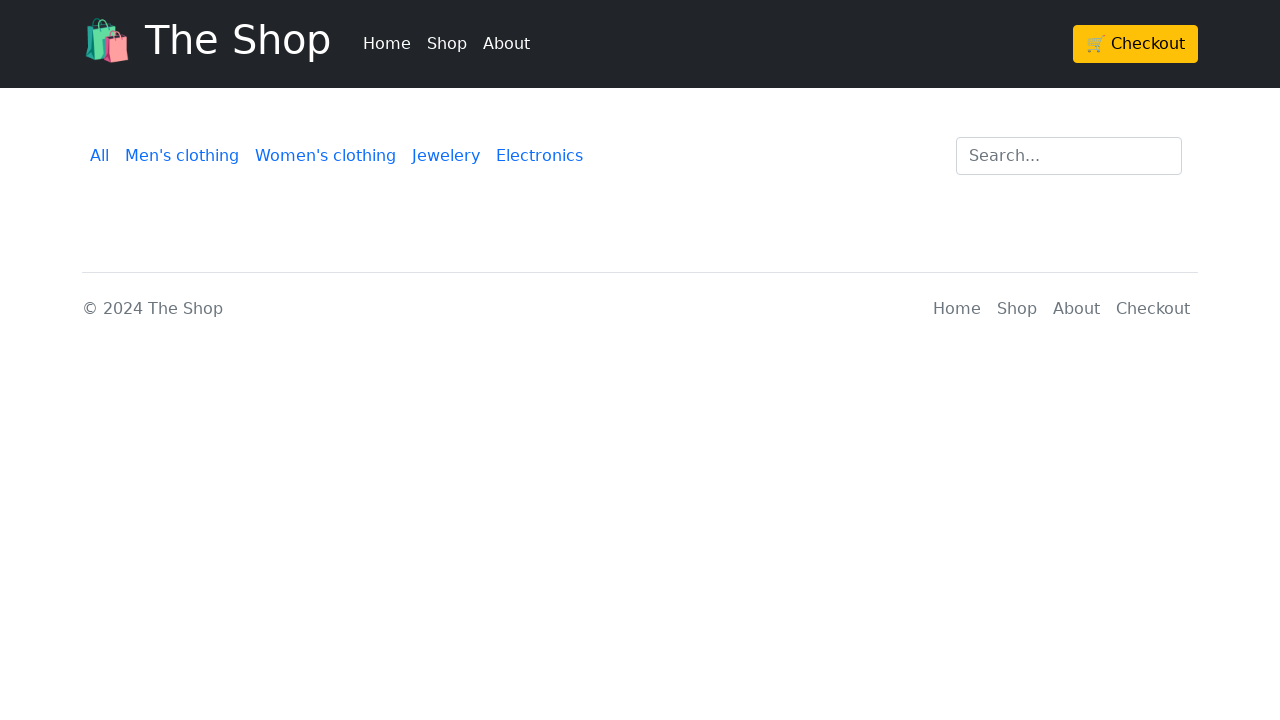

Verified page route changed to products page
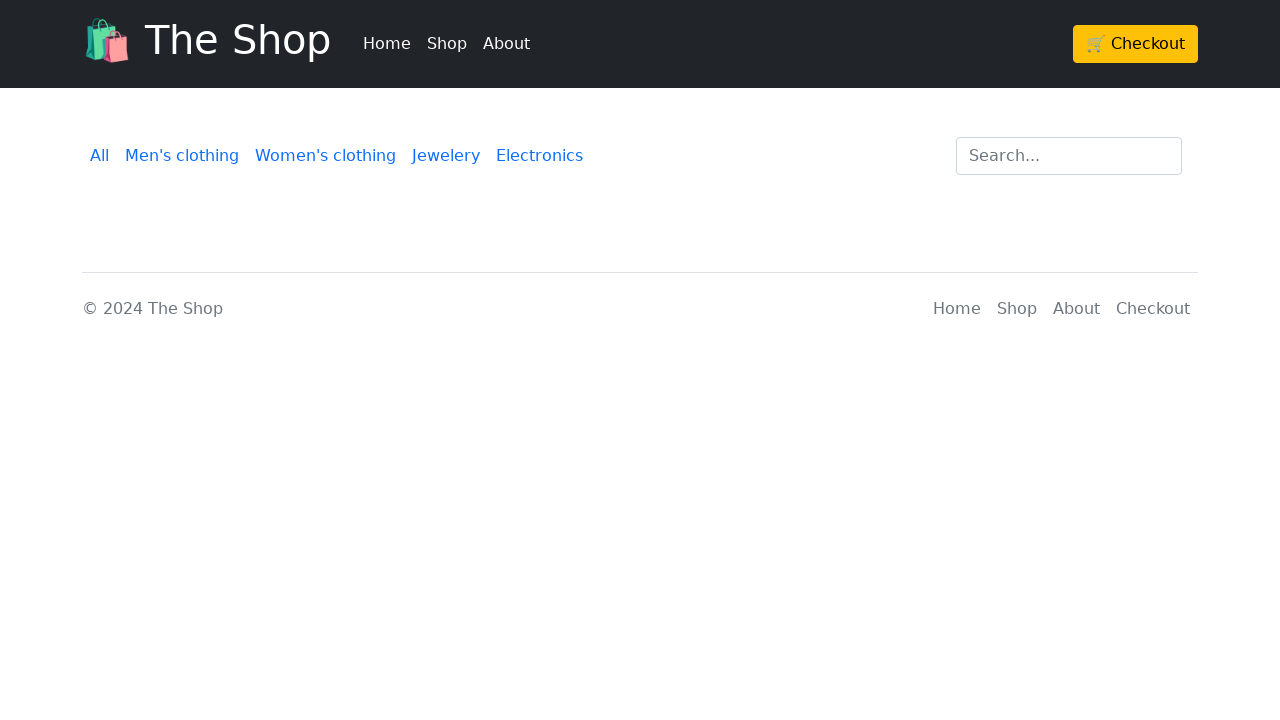

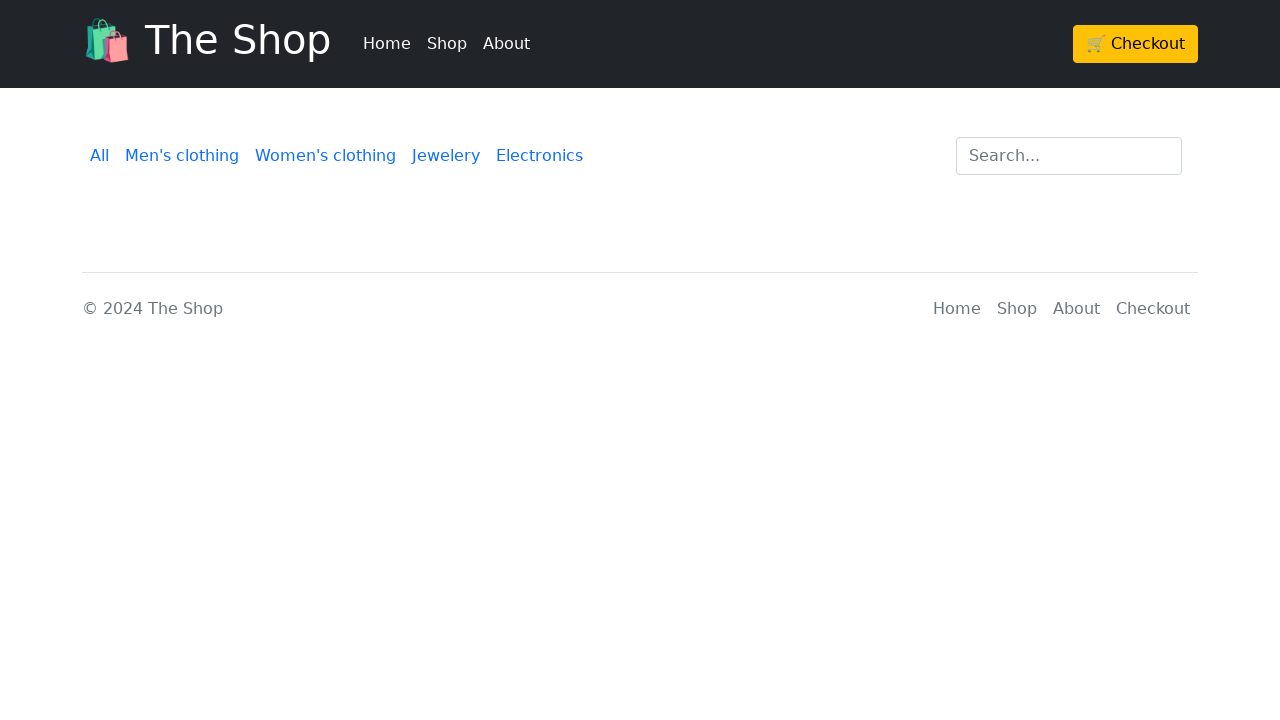